Tests flight reservation table interactions by verifying flight data and selecting a flight from the table

Starting URL: https://www.blazedemo.com/reserve.php

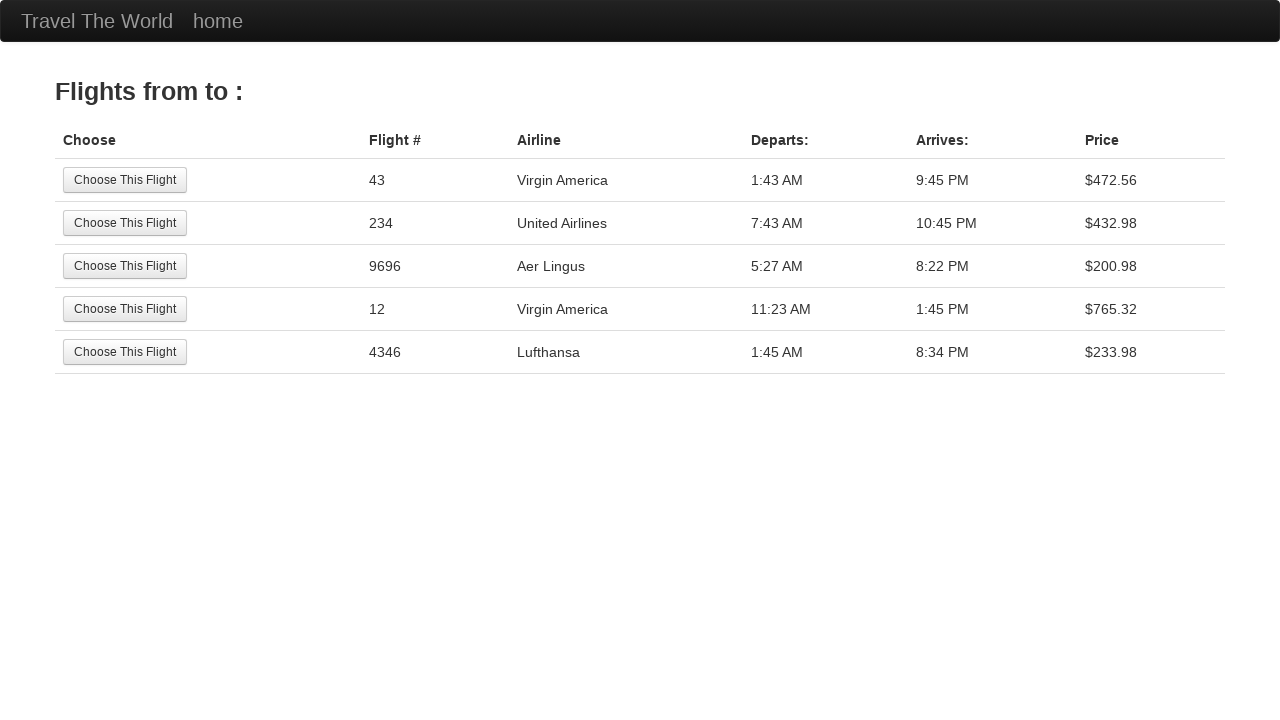

Waited for flight reservation table to load
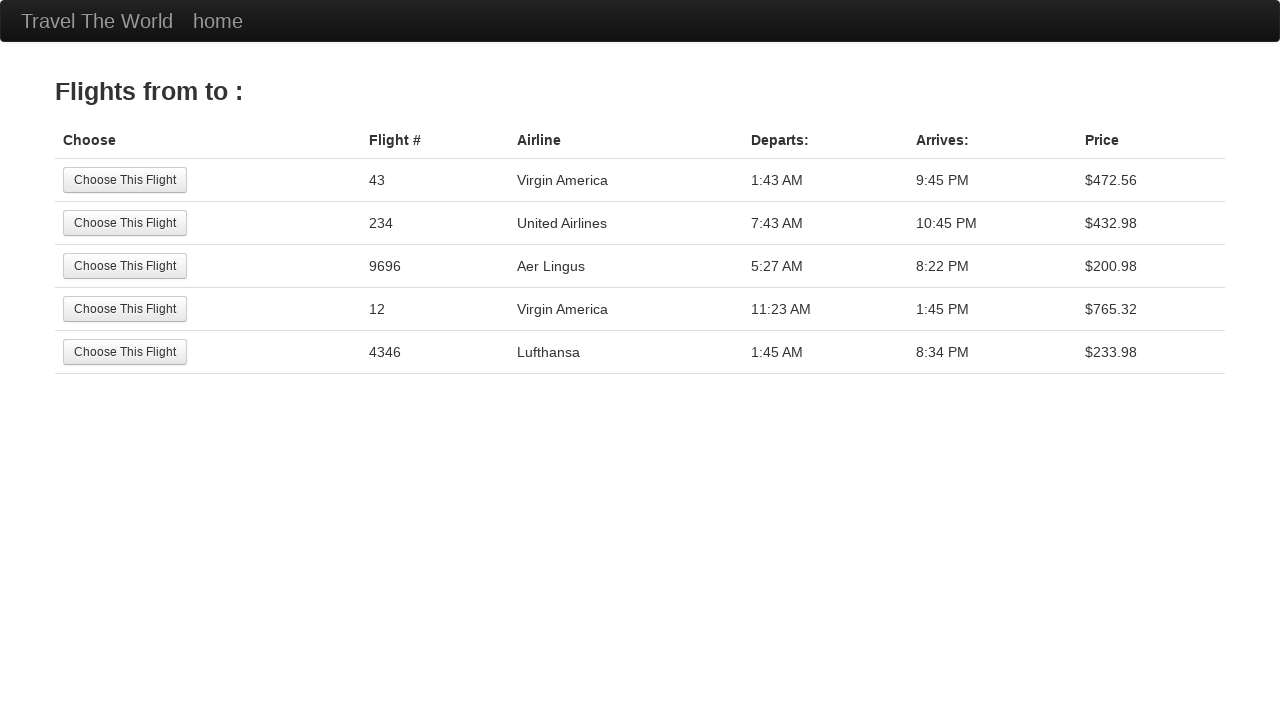

Retrieved time from row 1, column 5: 9:45 PM
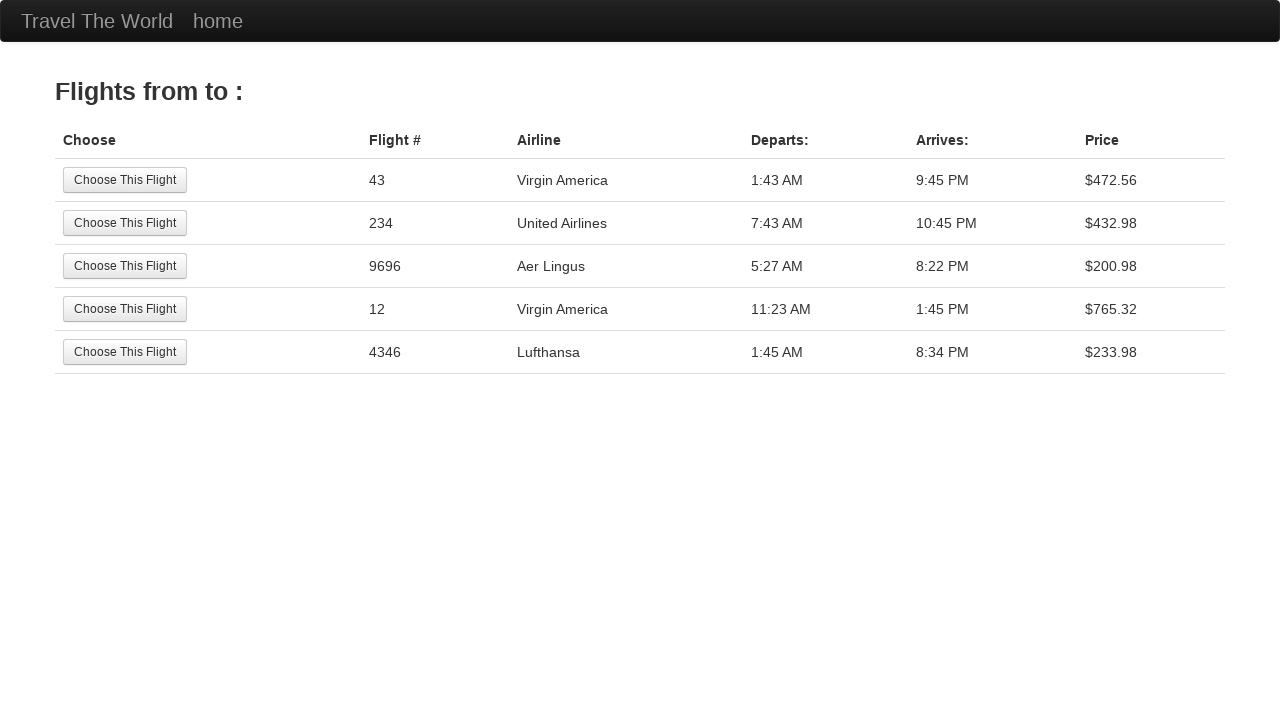

Retrieved airline from row 5, column 3: Lufthansa
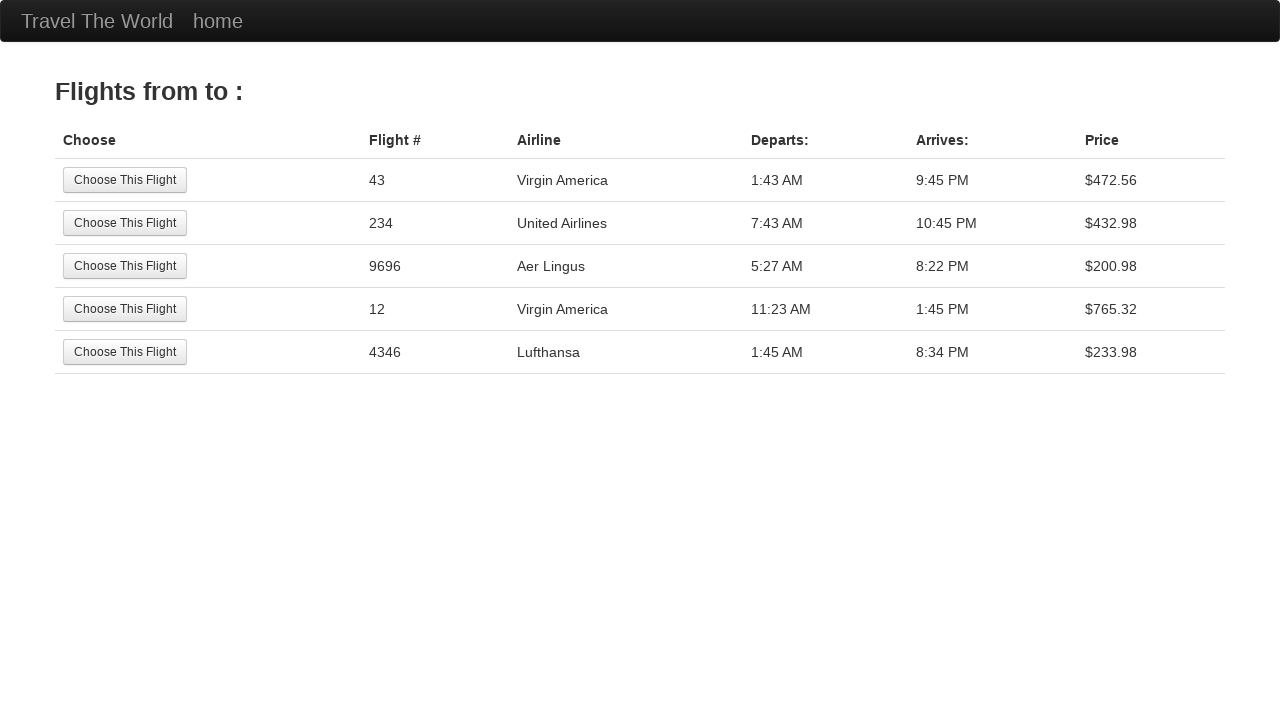

Verified price in row 3, column 6 matches expected value: $200.98
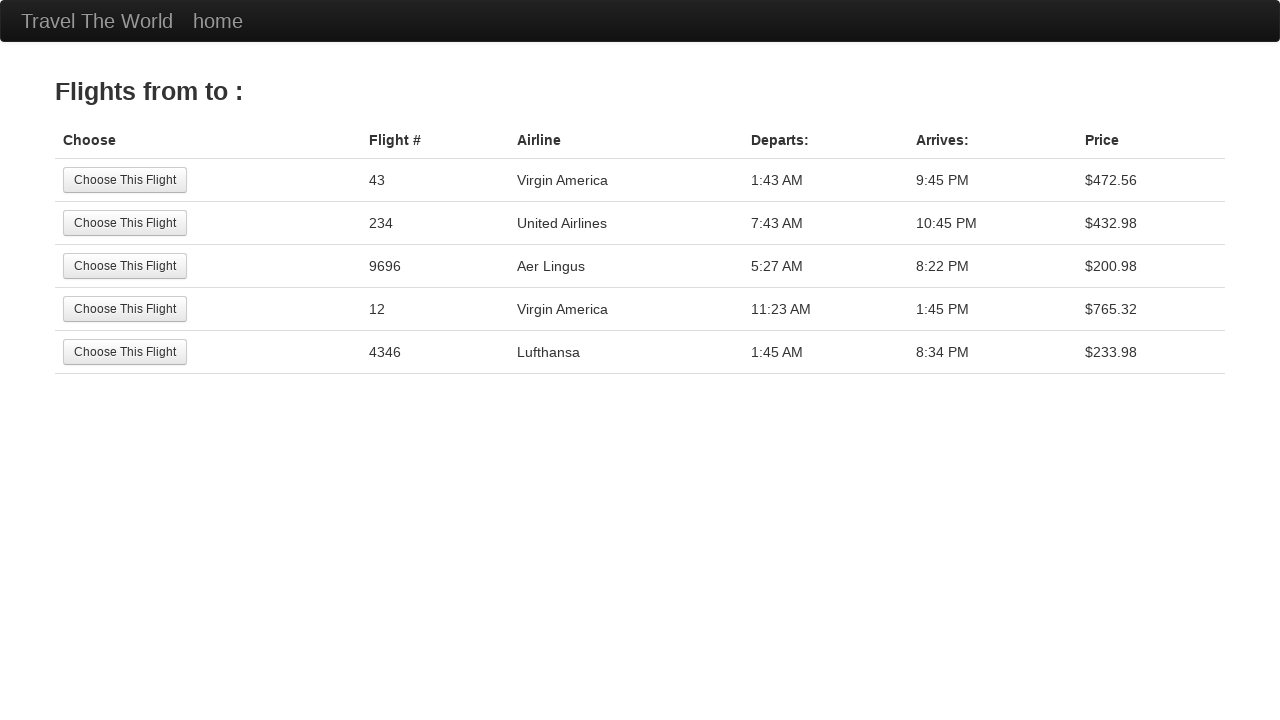

Departure verification failed - expected 11:00 AM, got 11:23 AM
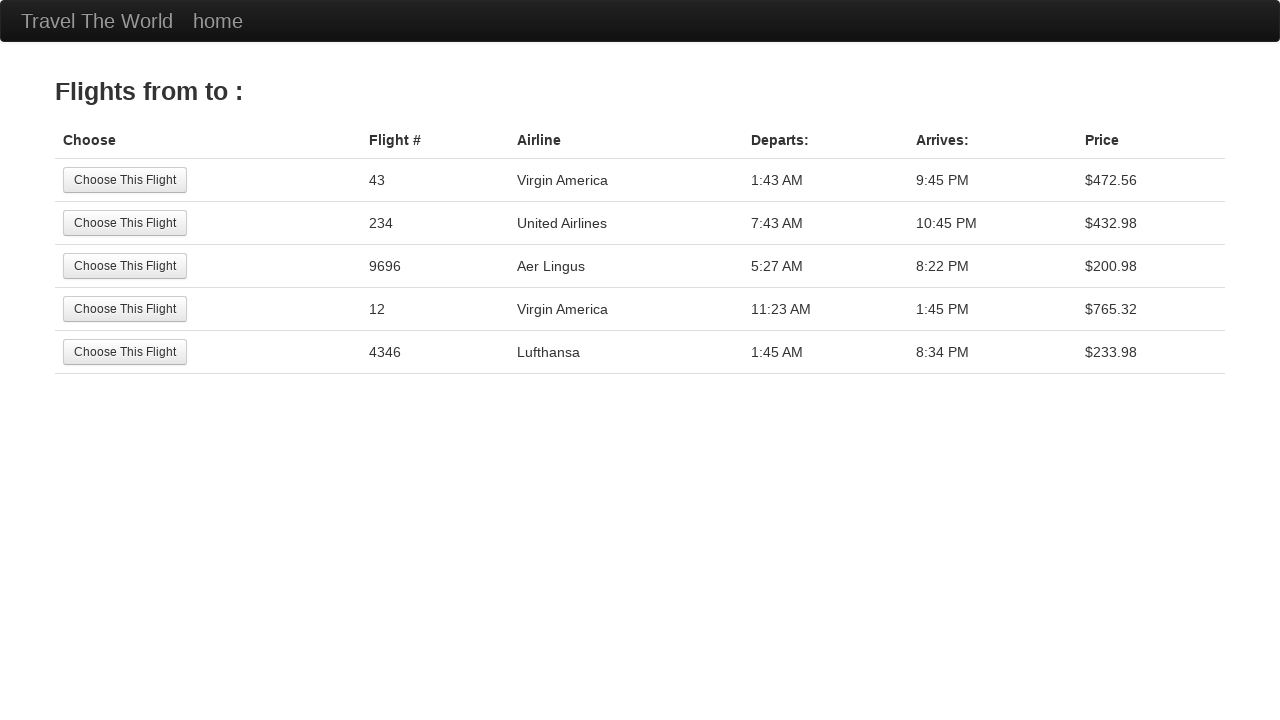

Retrieved all airlines from column 3 (5 airlines found)
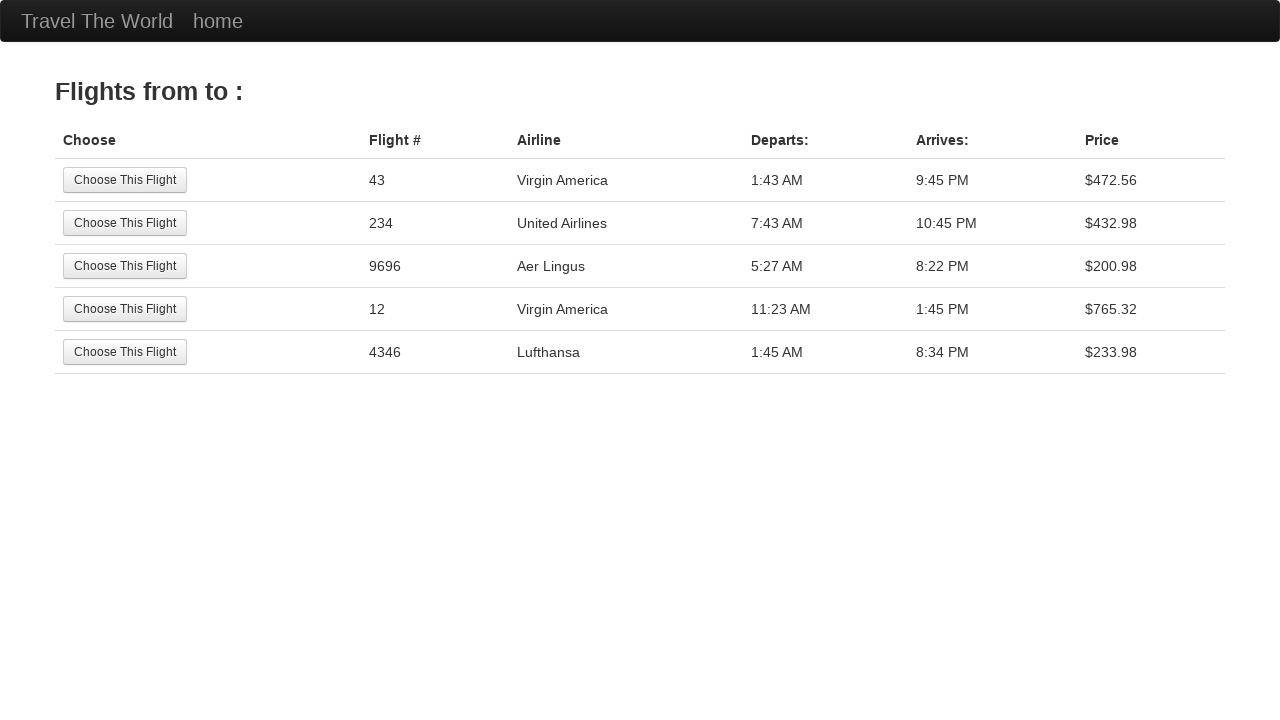

Clicked the select button for flight in row 5 at (125, 352) on xpath=//table[@class='table']/tbody/tr[5]/td[1]/input
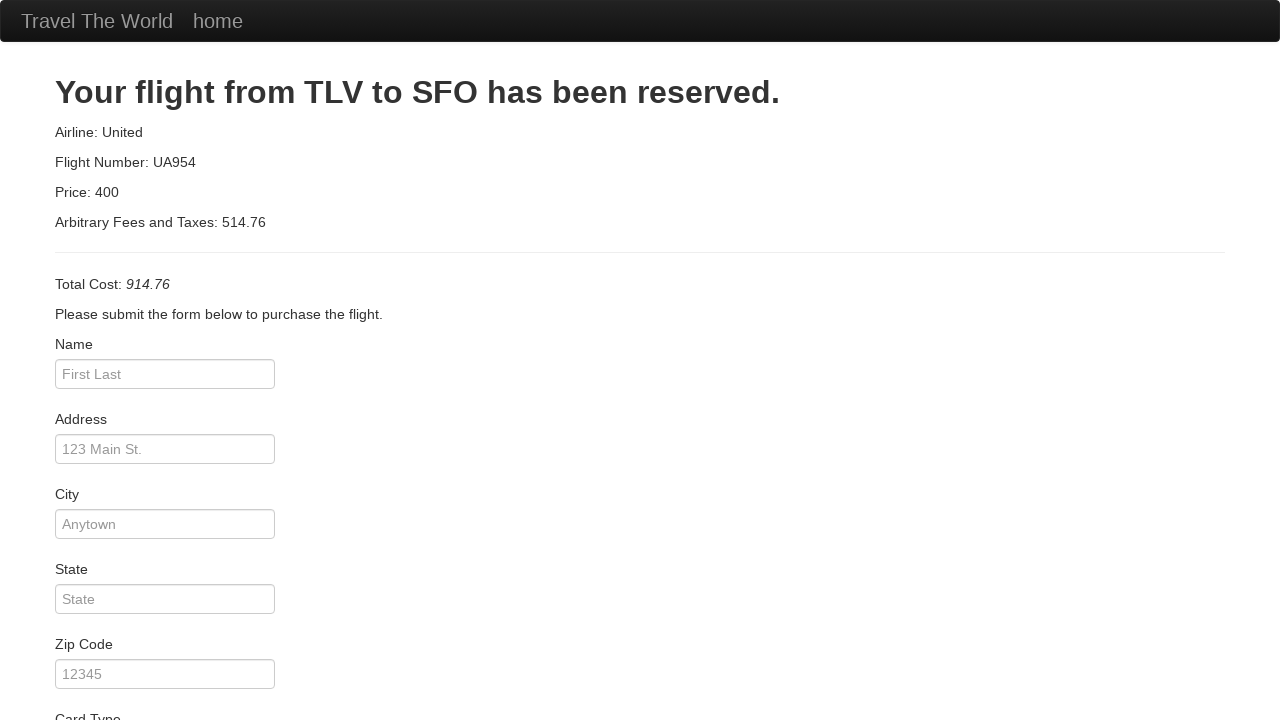

Waited 2 seconds for flight selection to process
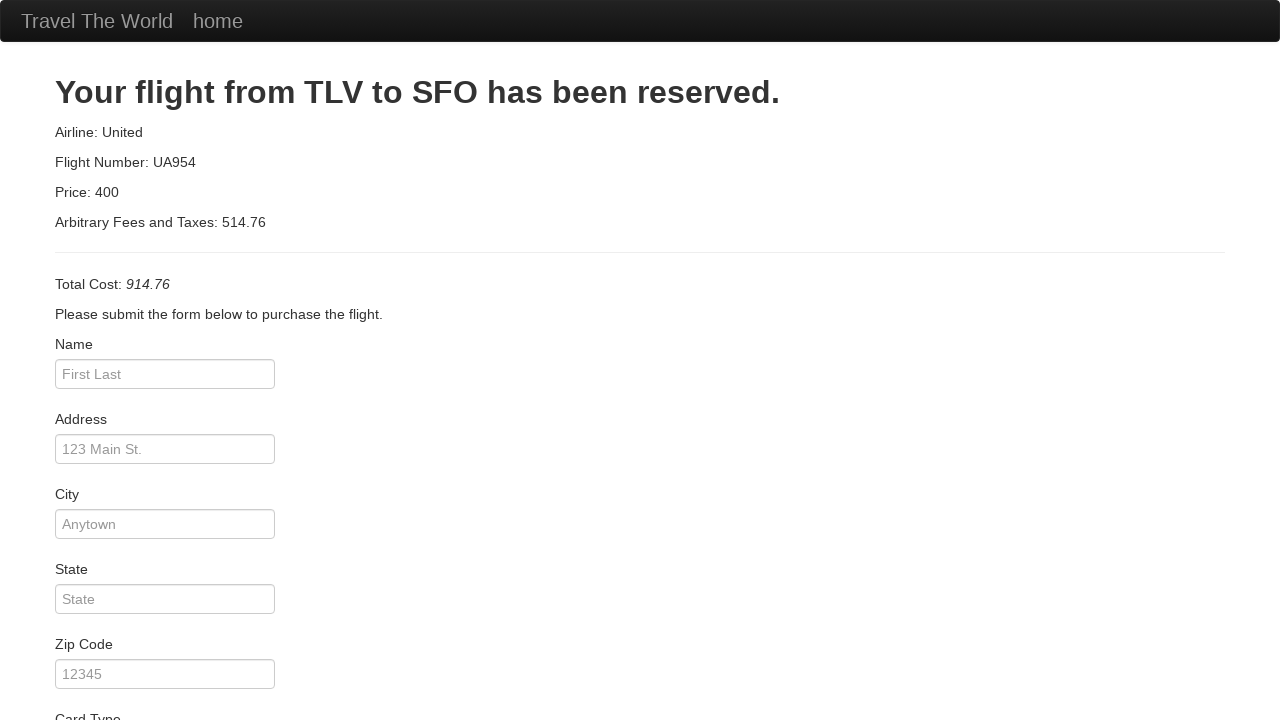

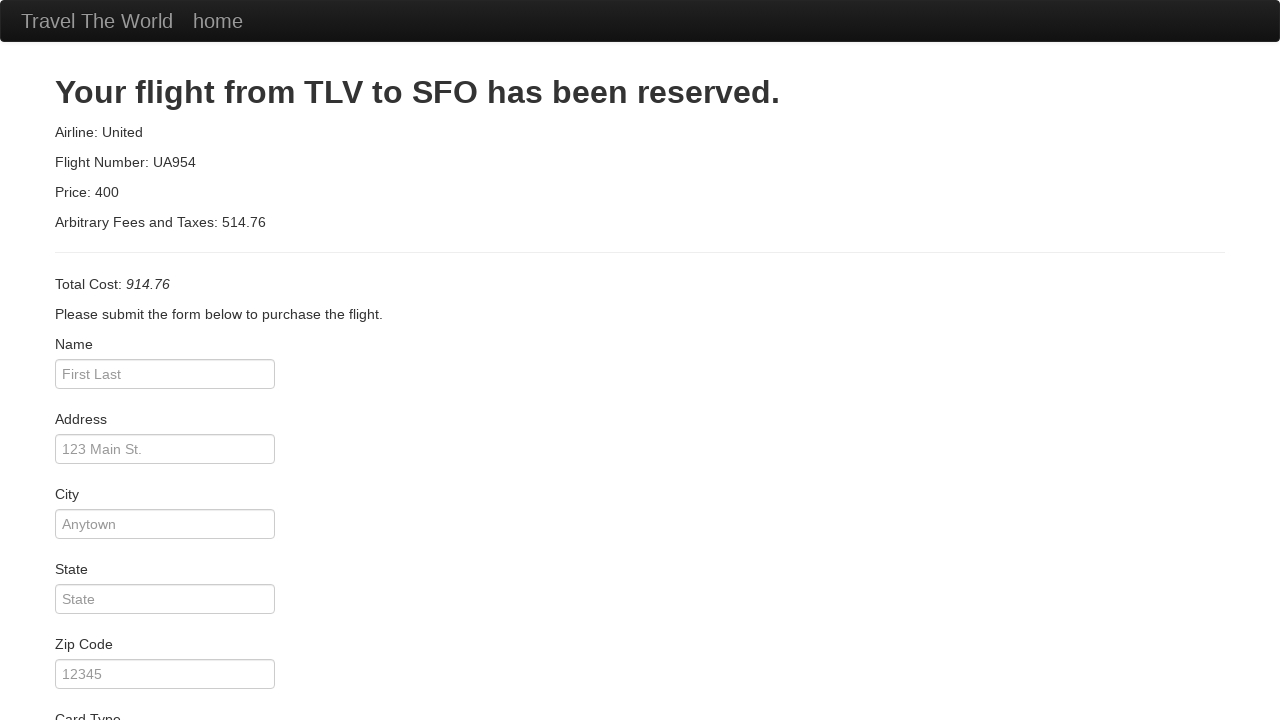